Tests basic browser navigation by visiting GitHub's login page, refreshing the page, clicking the Terms link, and navigating back to the previous page.

Starting URL: https://github.com/login

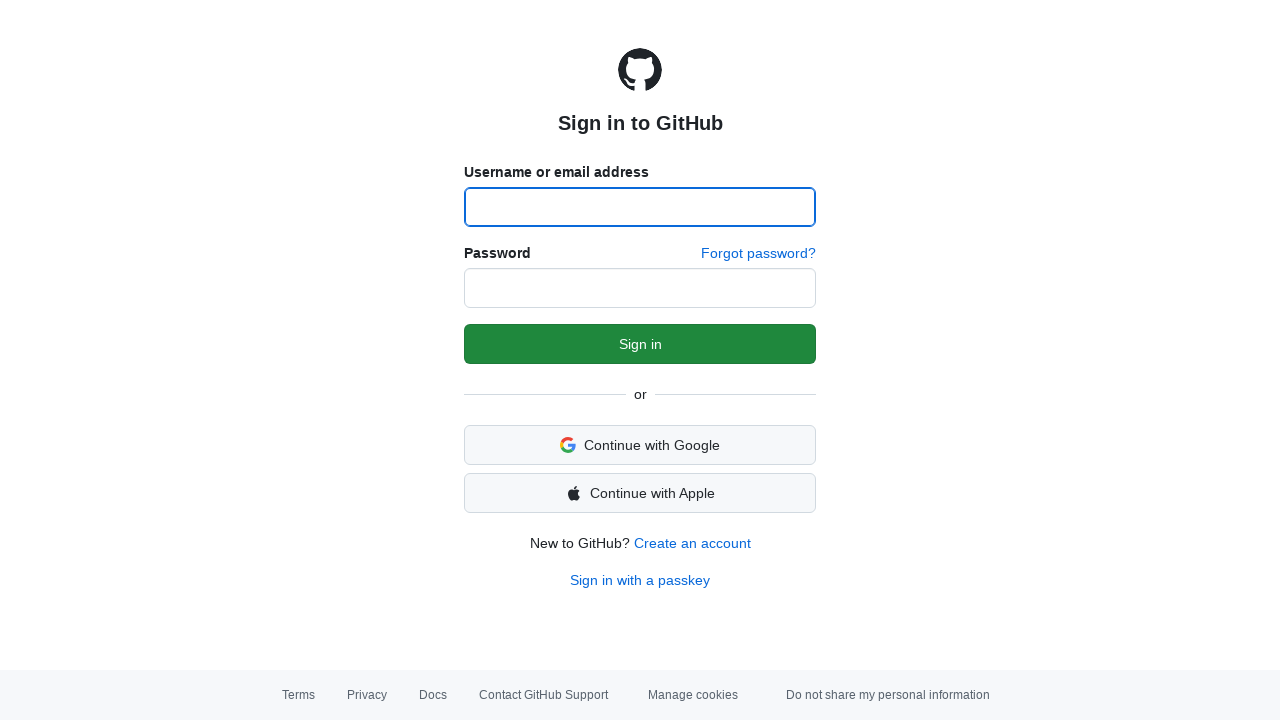

Navigated to GitHub login page
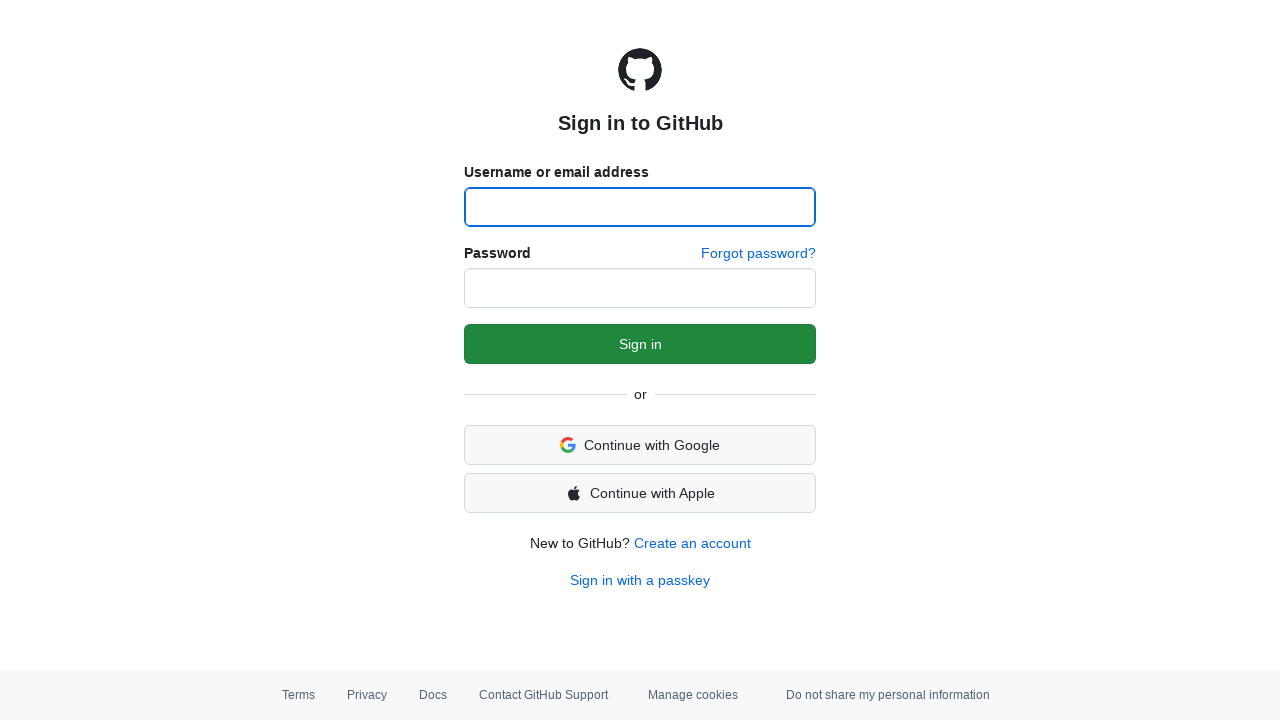

Refreshed the GitHub login page
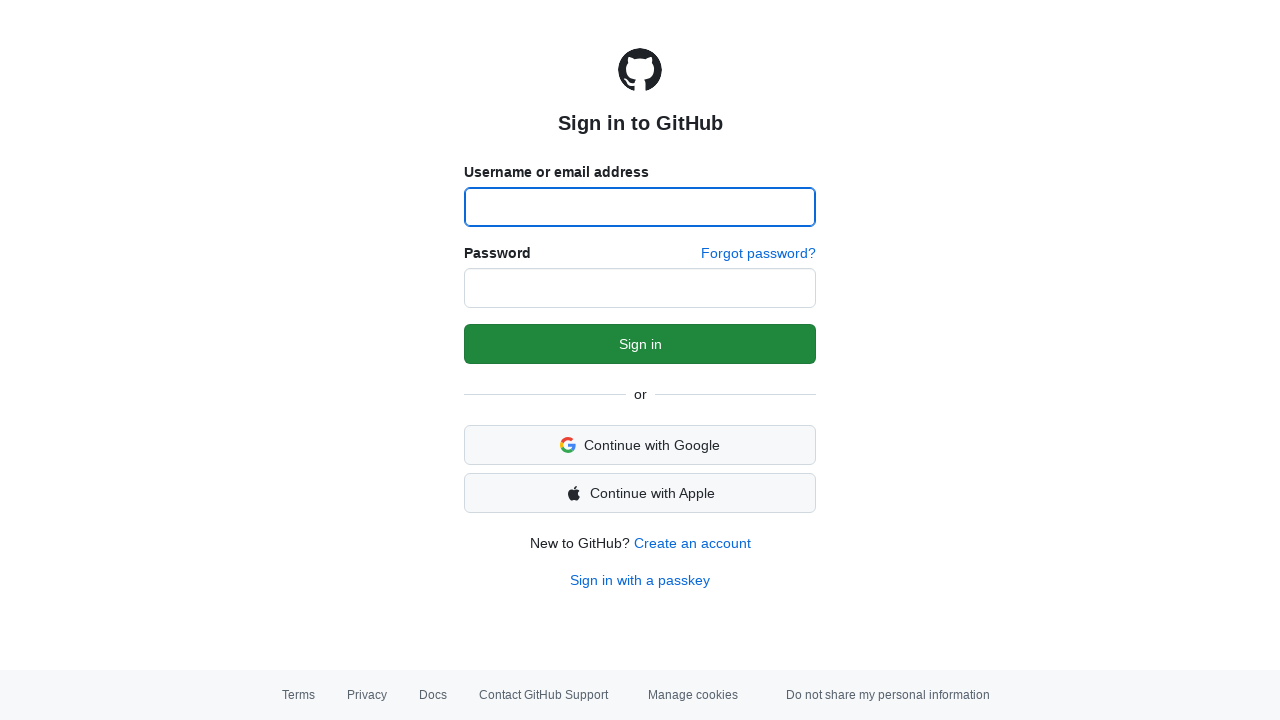

Clicked on the Terms link at (298, 695) on text=Terms
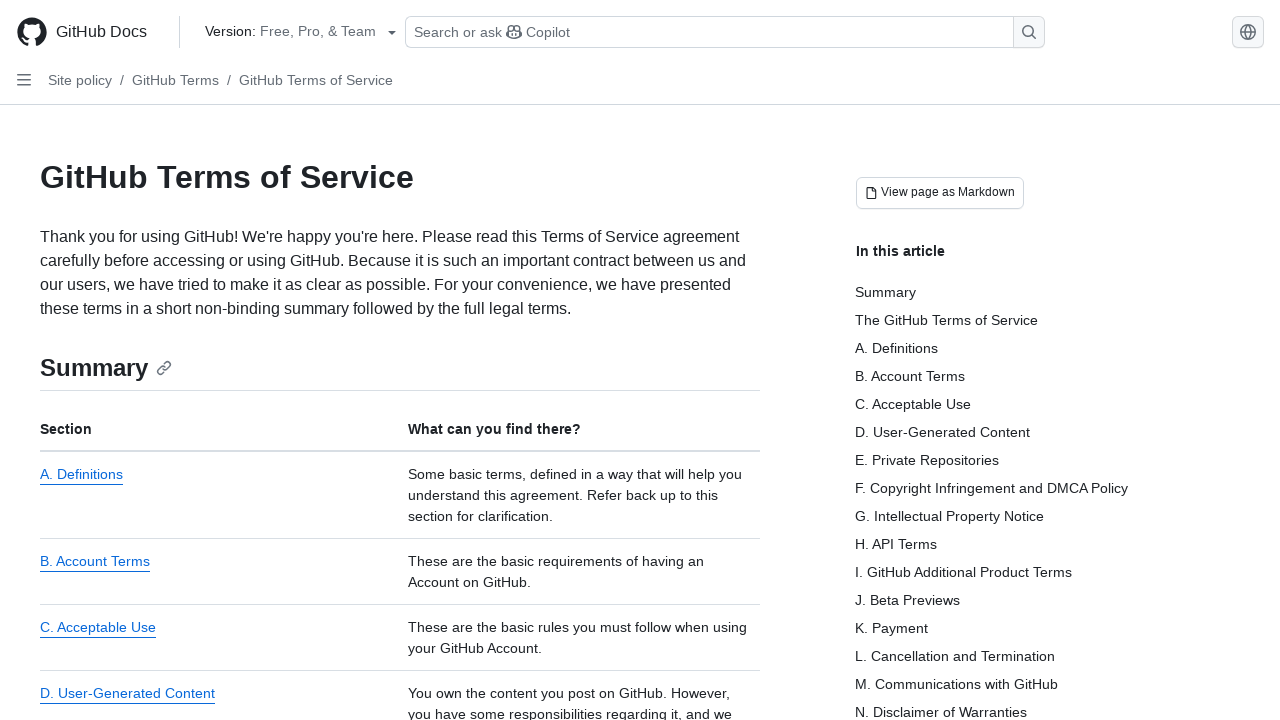

Navigated back to the previous page
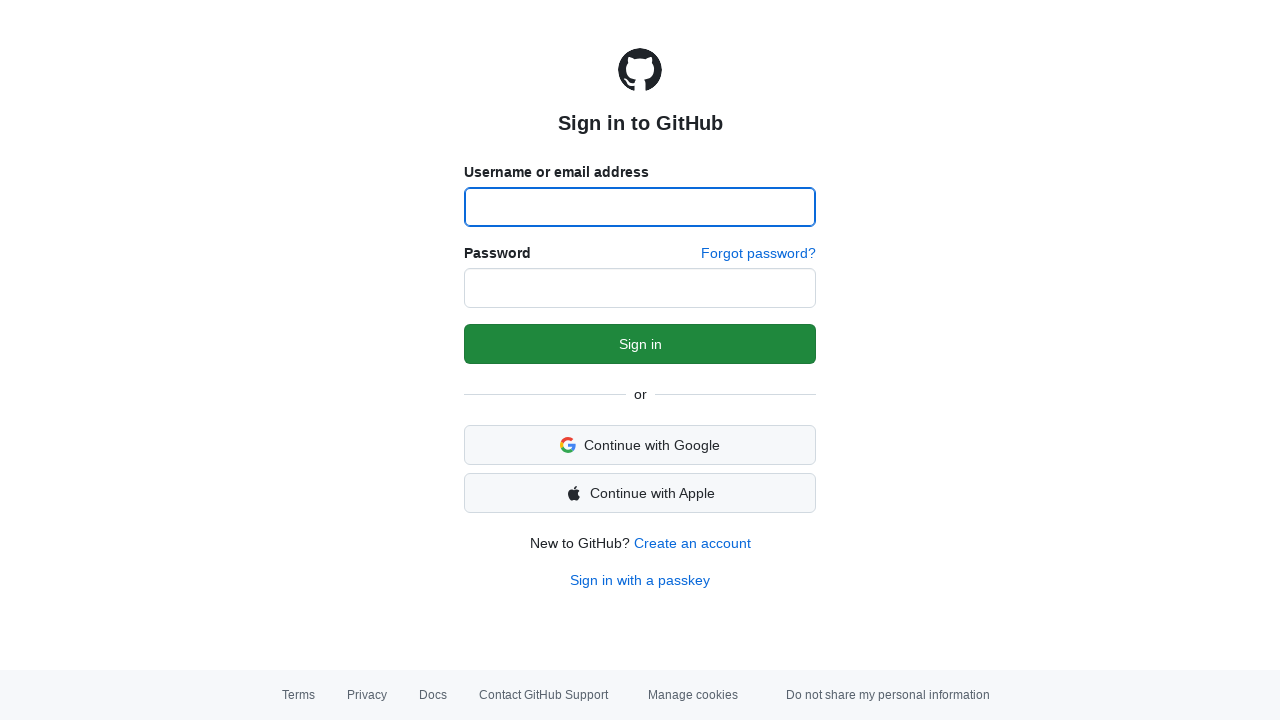

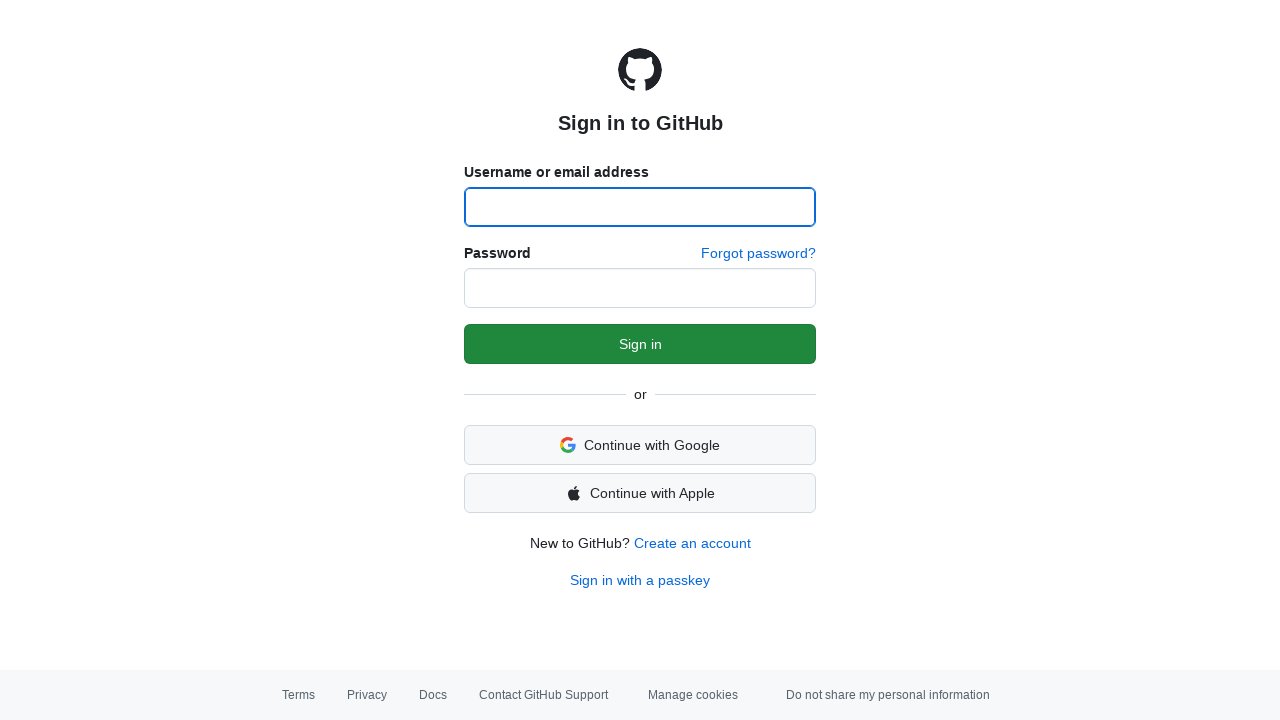